Opens the Todoist homepage and verifies that the page title contains "todoist"

Starting URL: https://todoist.com

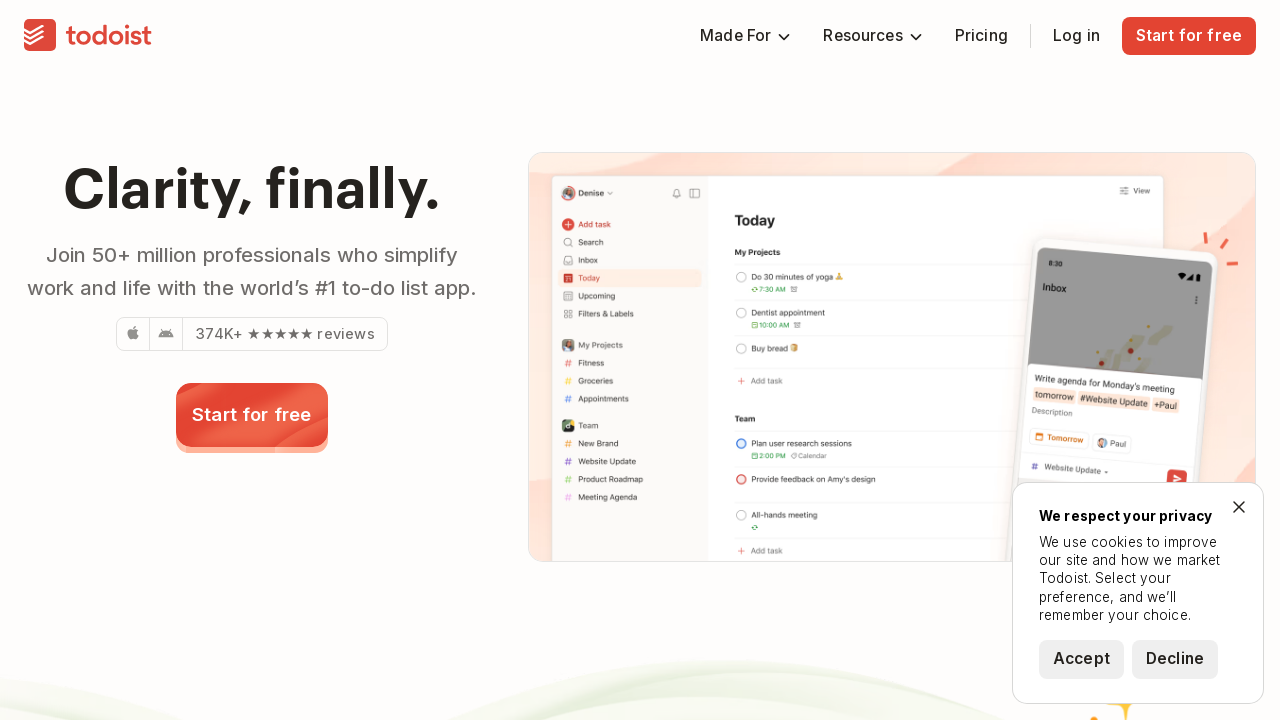

Navigated to Todoist homepage
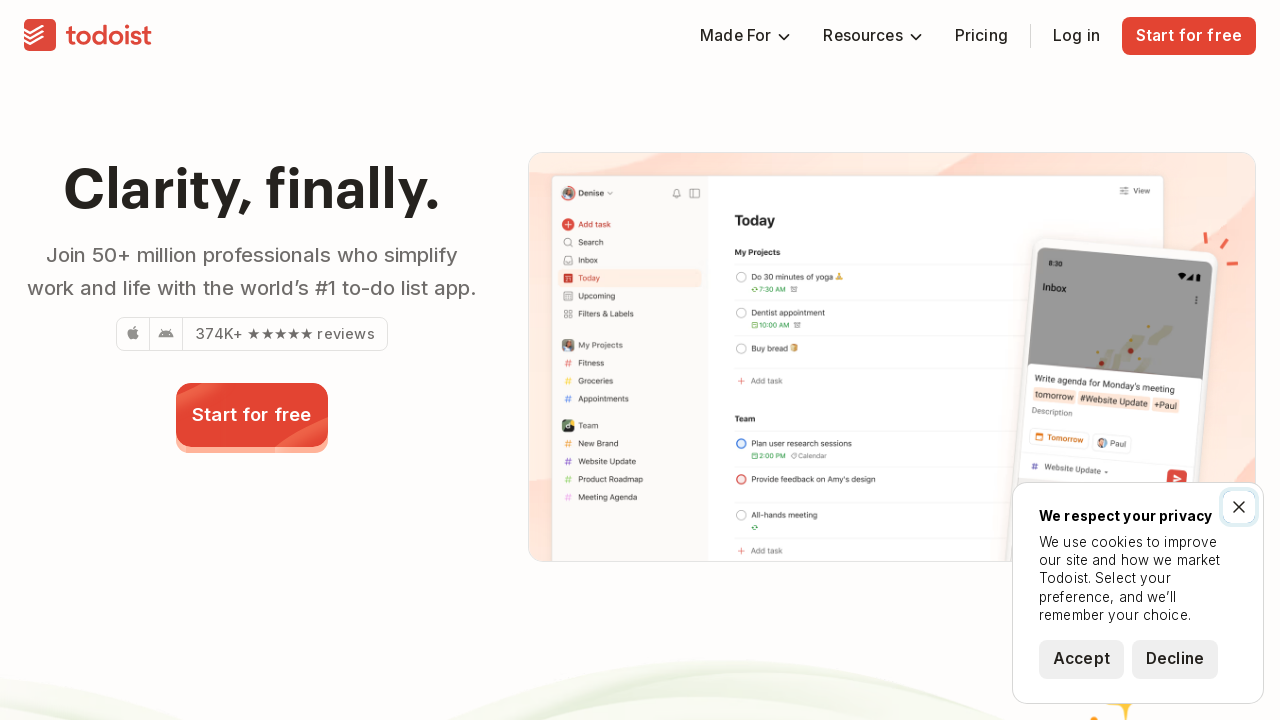

Verified that page title contains 'todoist'
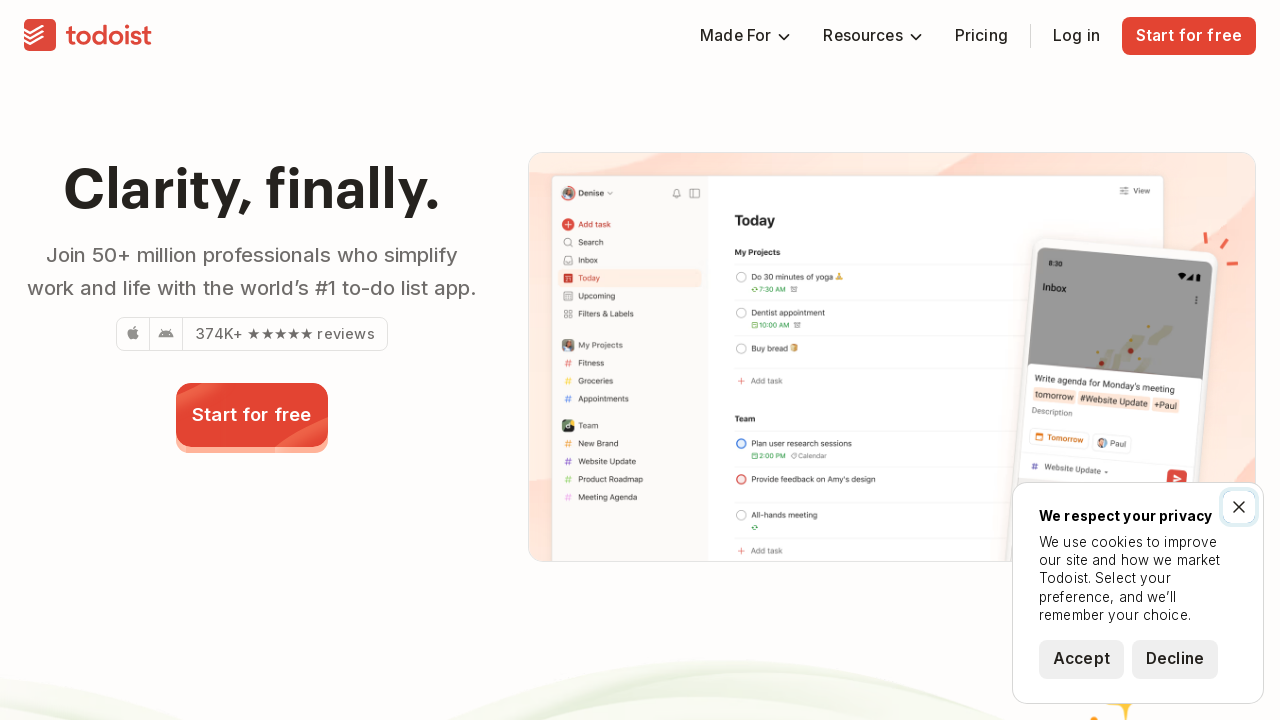

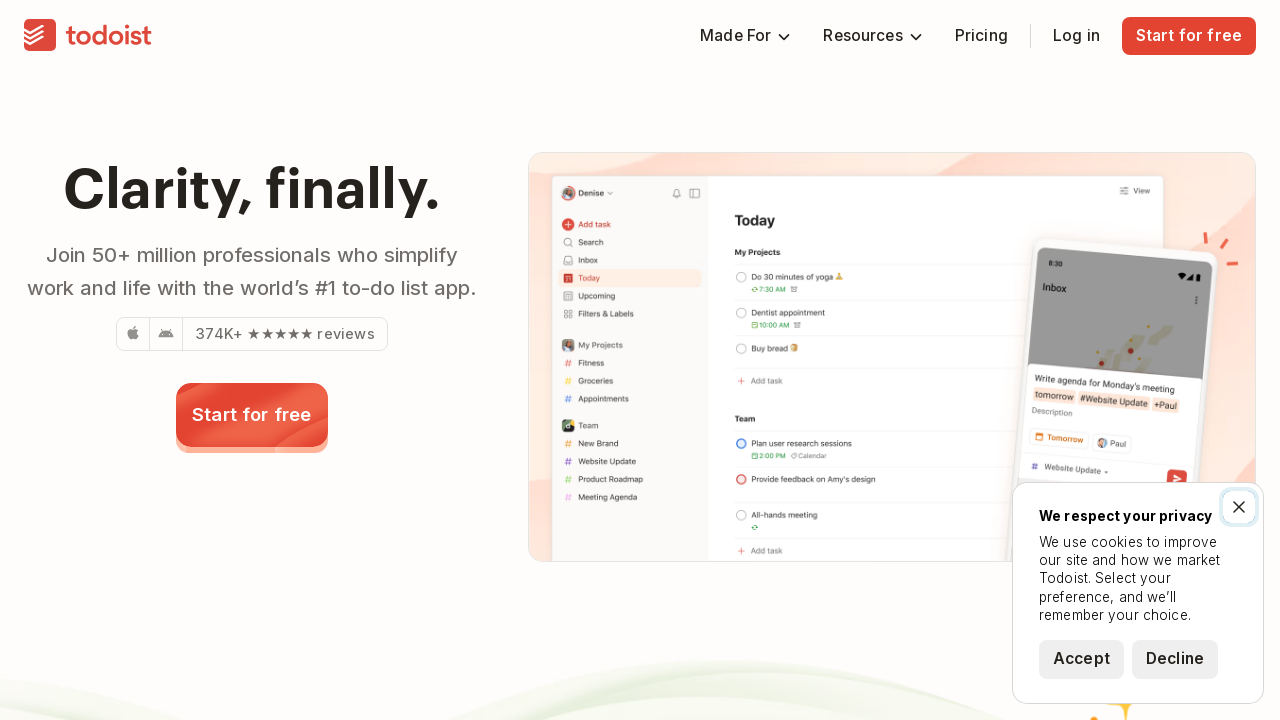